Tests adding a product to cart on DemoBlaze website by clicking on a product, adding it to cart, and accepting the confirmation alert

Starting URL: https://www.demoblaze.com/index.html

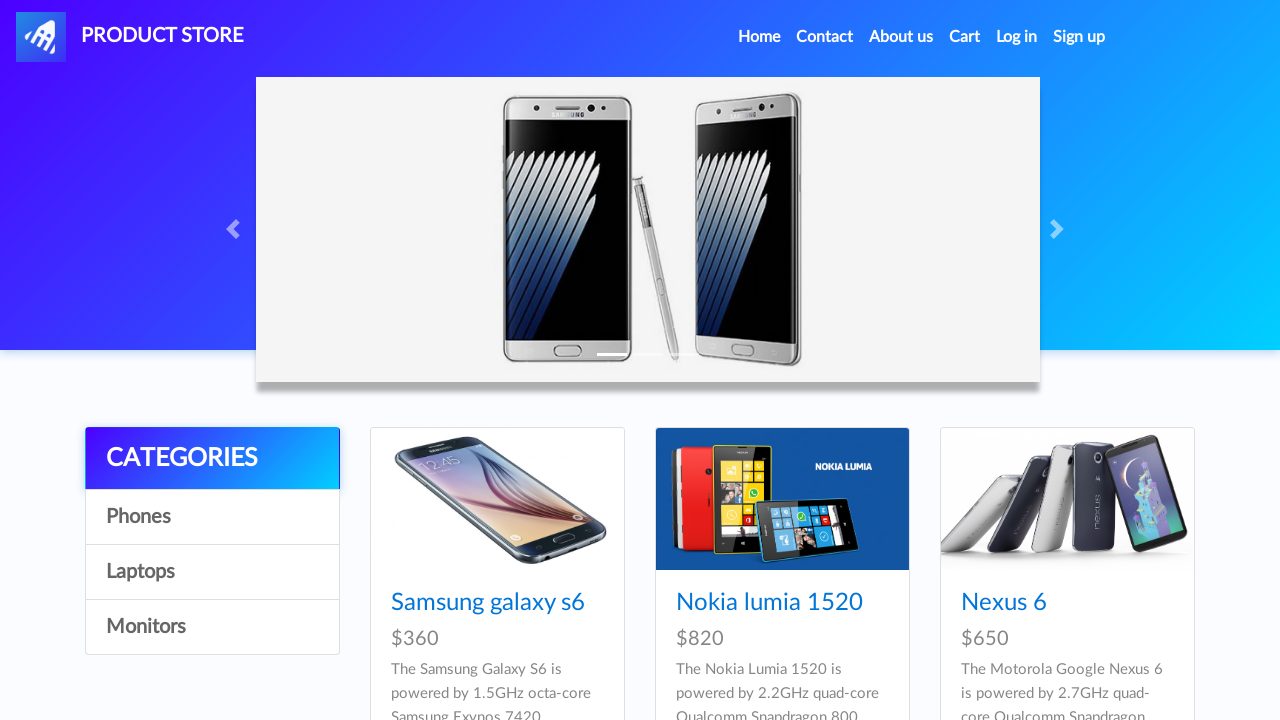

Clicked on the first product image to view product details at (497, 499) on xpath=//div[@id='tbodyid']//div[1]//div[1]//a[1]//img[1]
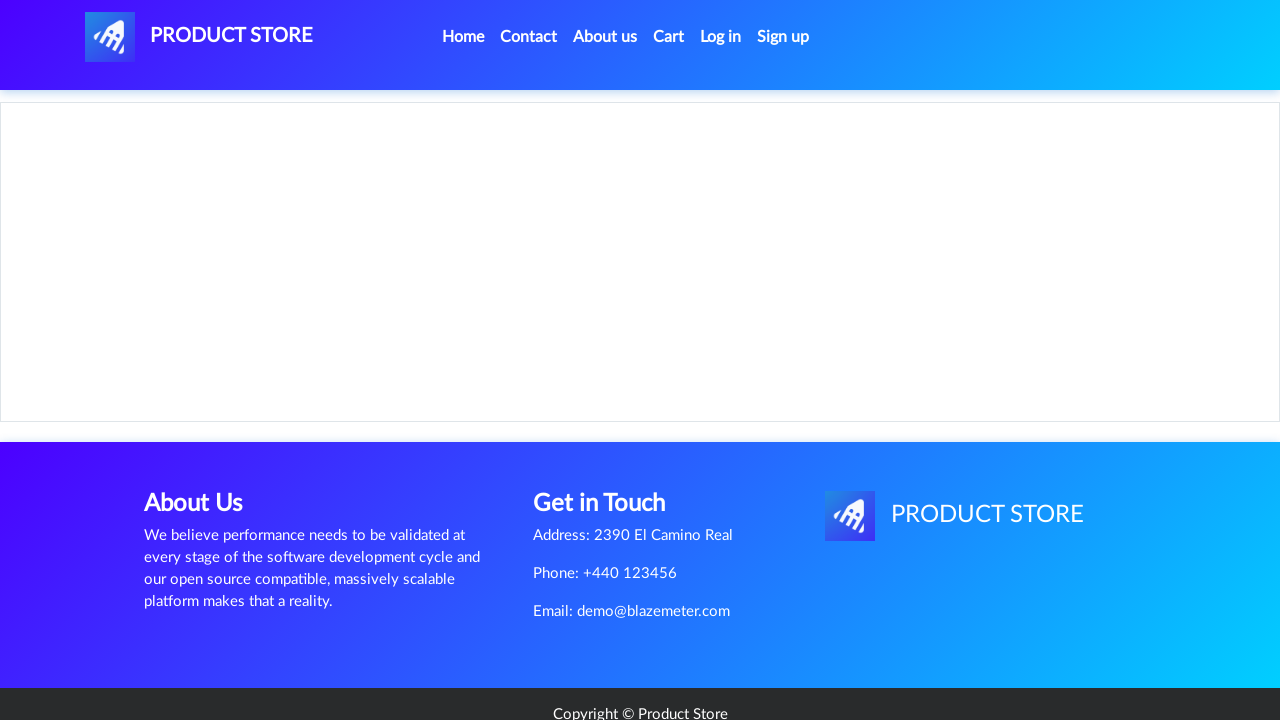

Waited for Add to cart button to load on product page
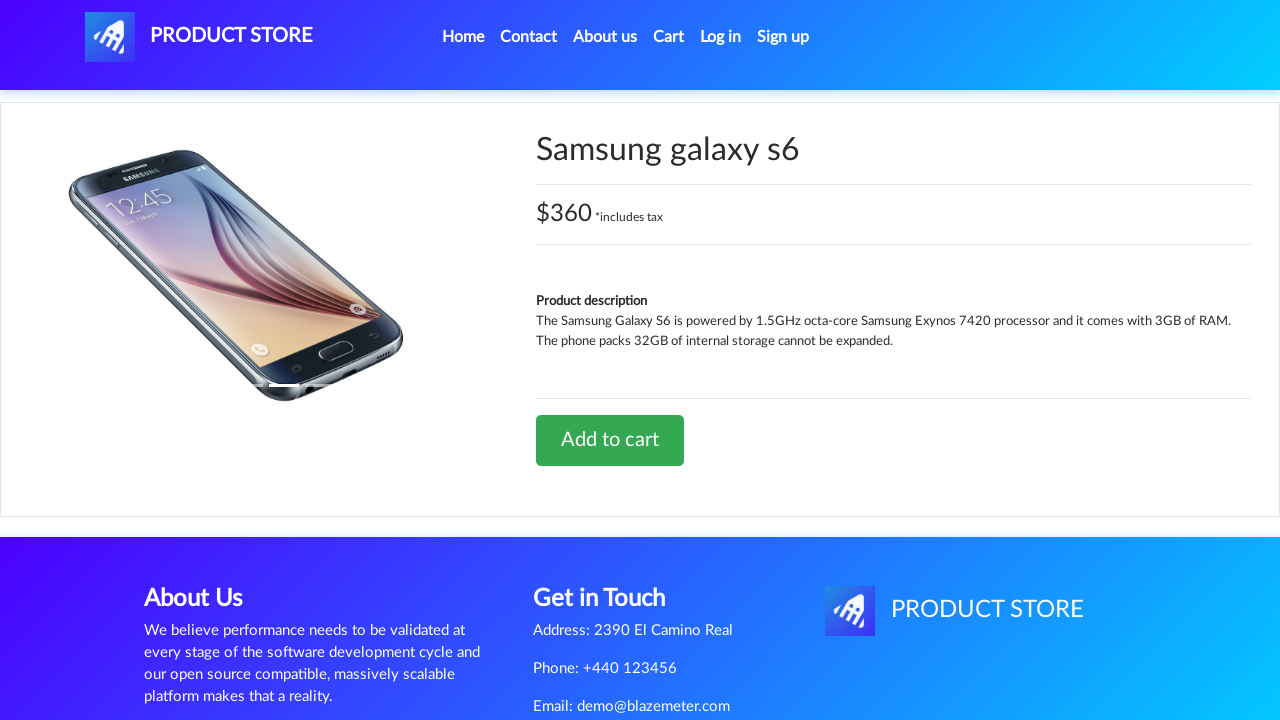

Clicked Add to cart button to add product to cart at (610, 440) on xpath=//a[@onclick='addToCart(1)']
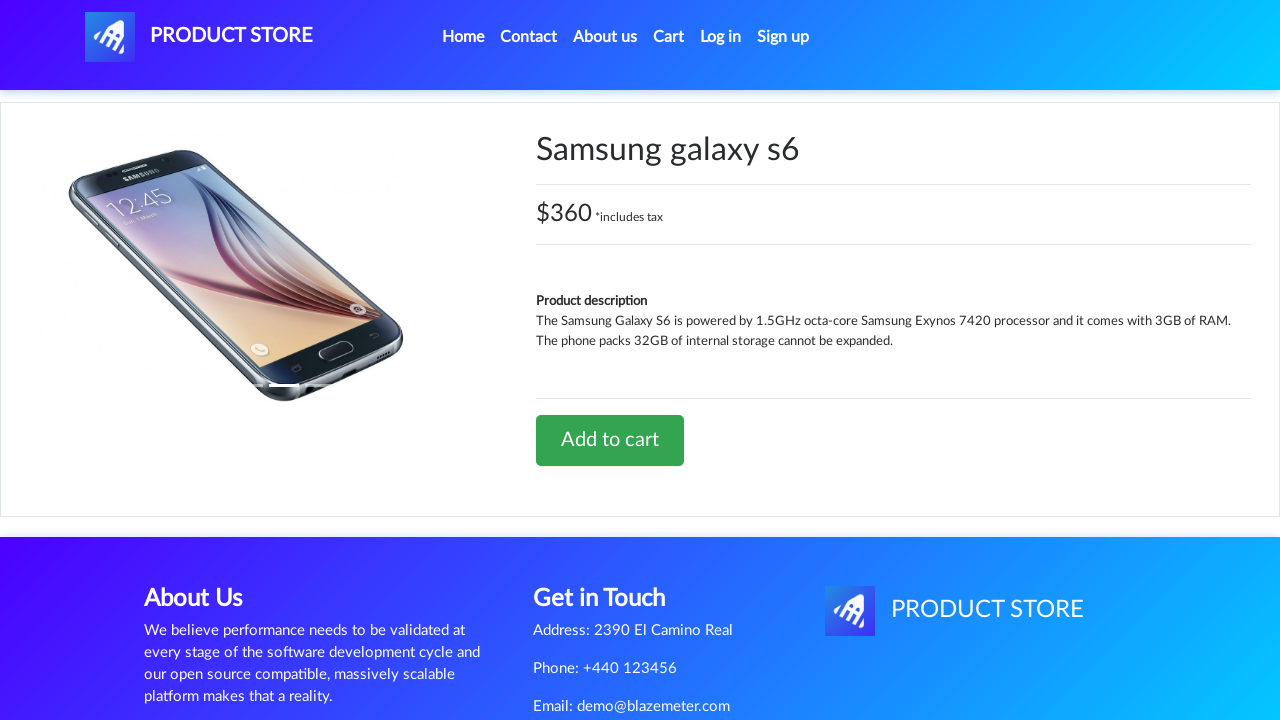

Configured dialog handler to accept confirmation alert
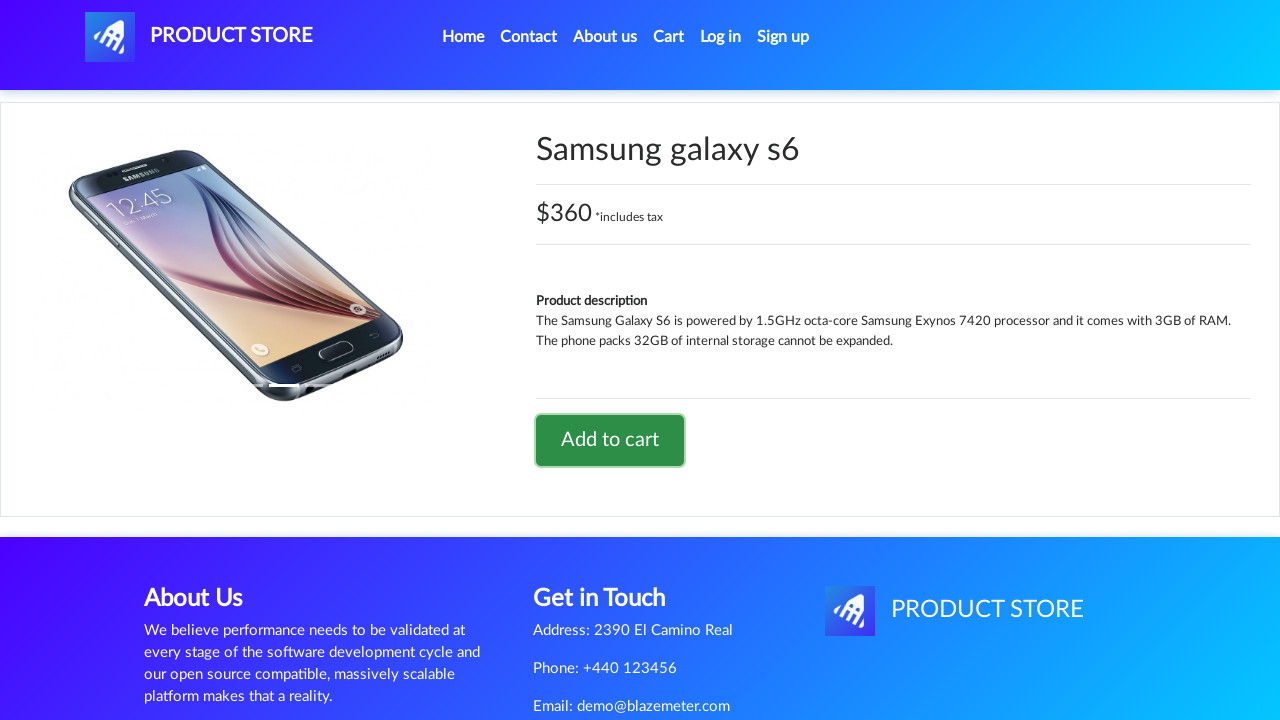

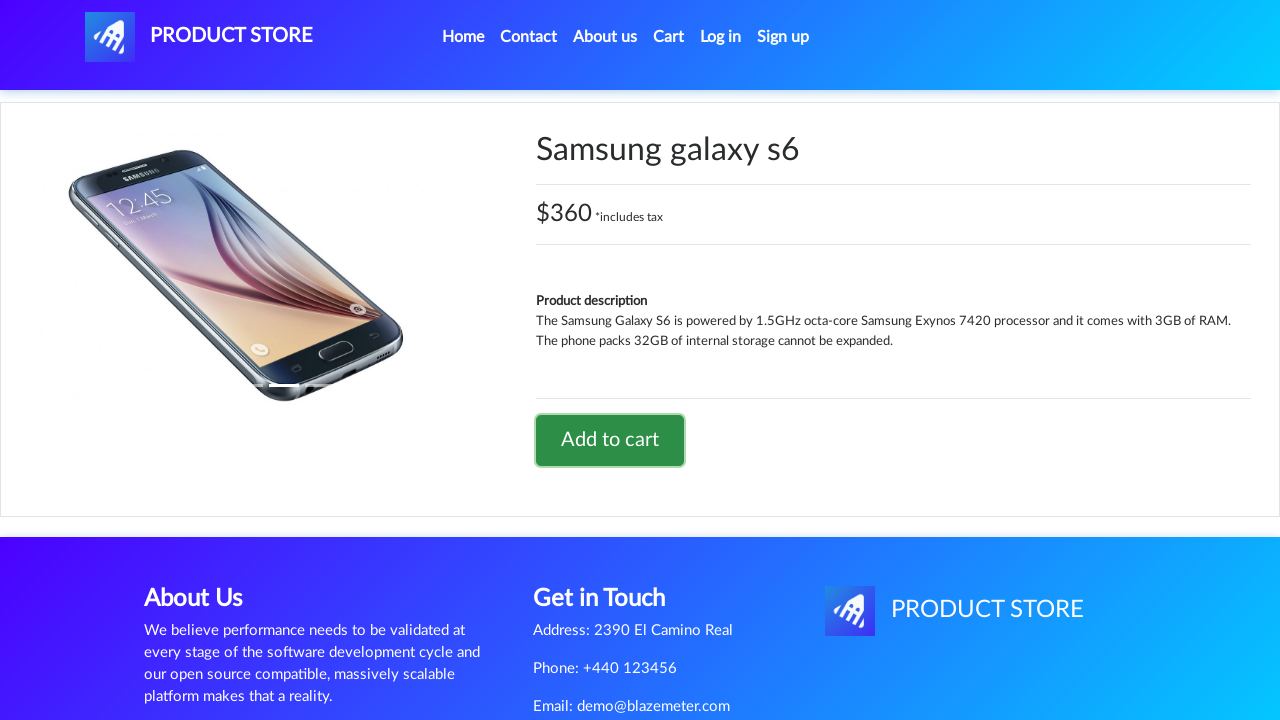